Tests navigation to the KSRTC (Karnataka State Road Transport Corporation) online reservation portal and attempts to navigate to a potentially invalid URL to test error recovery.

Starting URL: https://ksrtc.in/oprs-web/

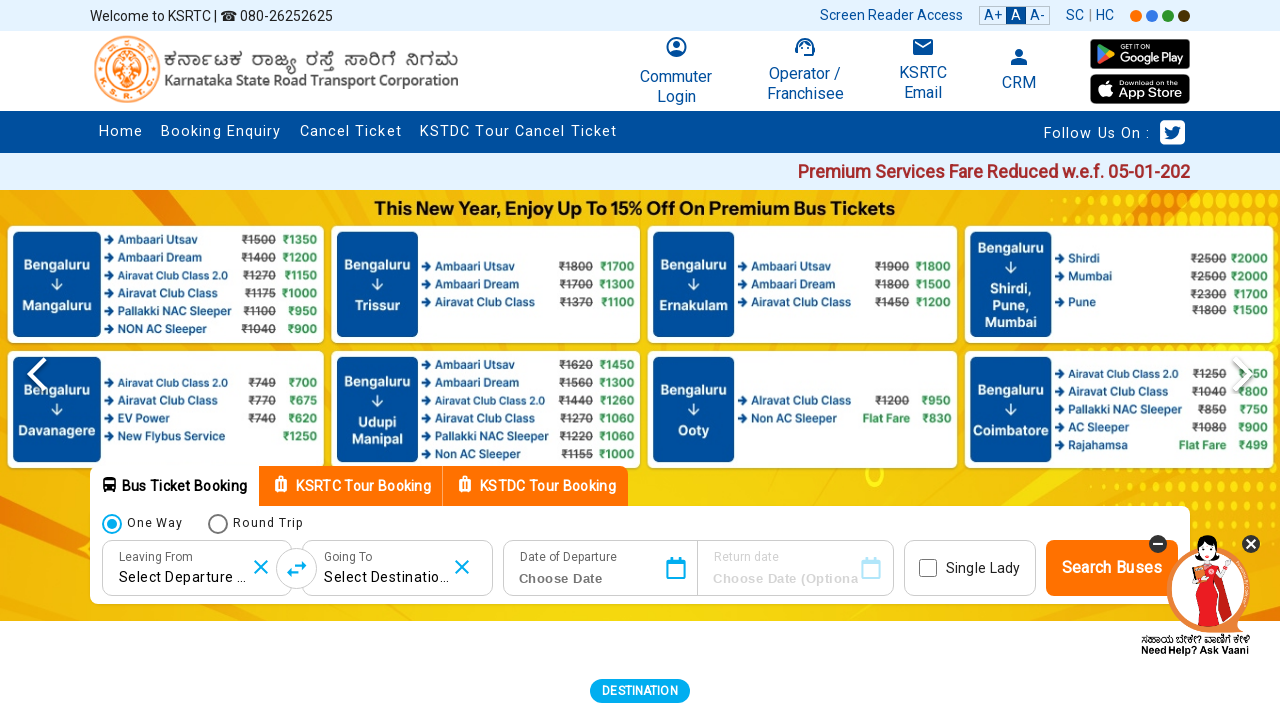

Waited for initial page to load (domcontentloaded state)
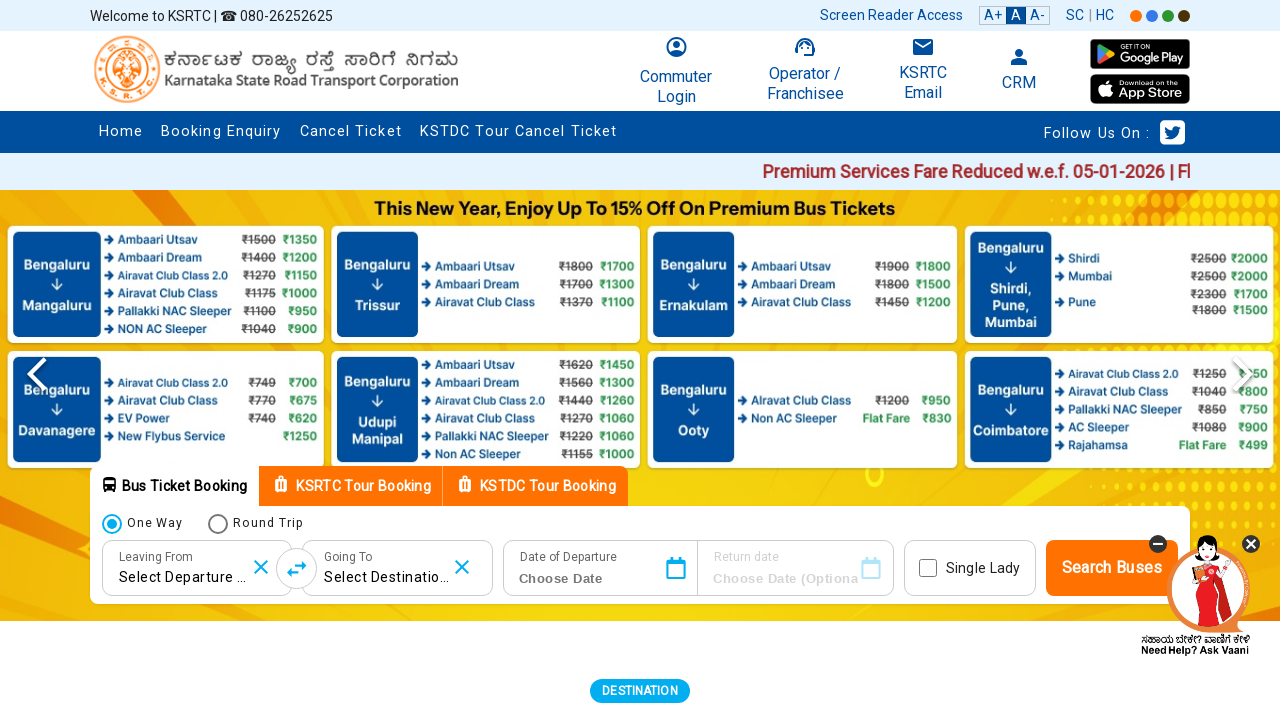

Navigation error caught (expected recovery scenario): Page.goto: net::ERR_FAILED at https://ksrtc8.in/oprs-web/
Call log:
  - navigating to "https://ksrtc8.in/oprs-web/", waiting until "load"

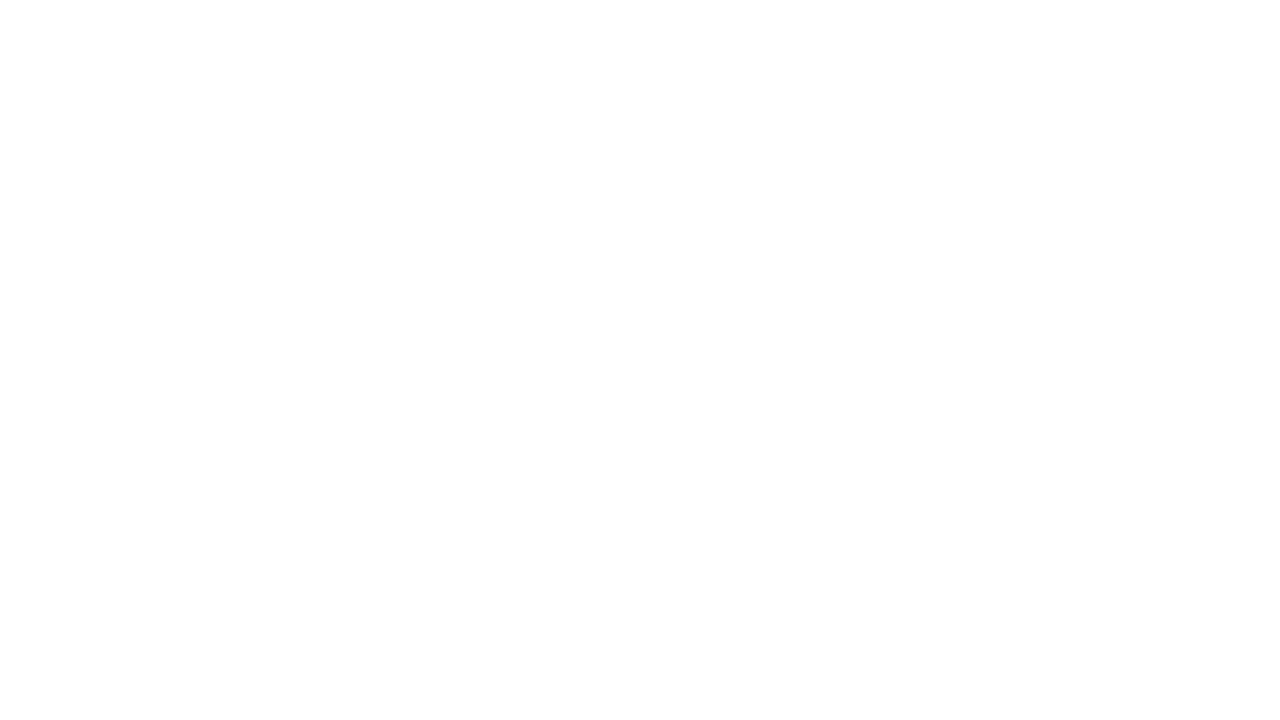

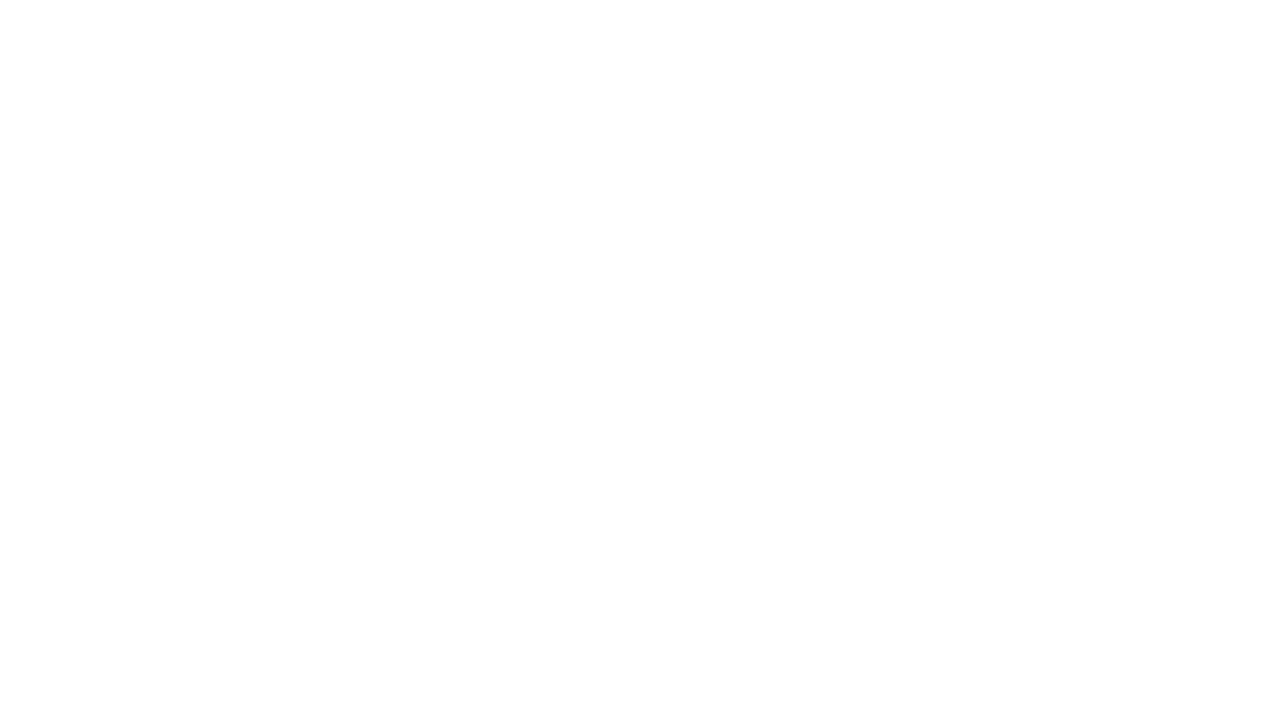